Tests Select2 by selecting an option via JavaScript then clicking on the dropdown arrow to verify the selection

Starting URL: https://select2.github.io/examples.html

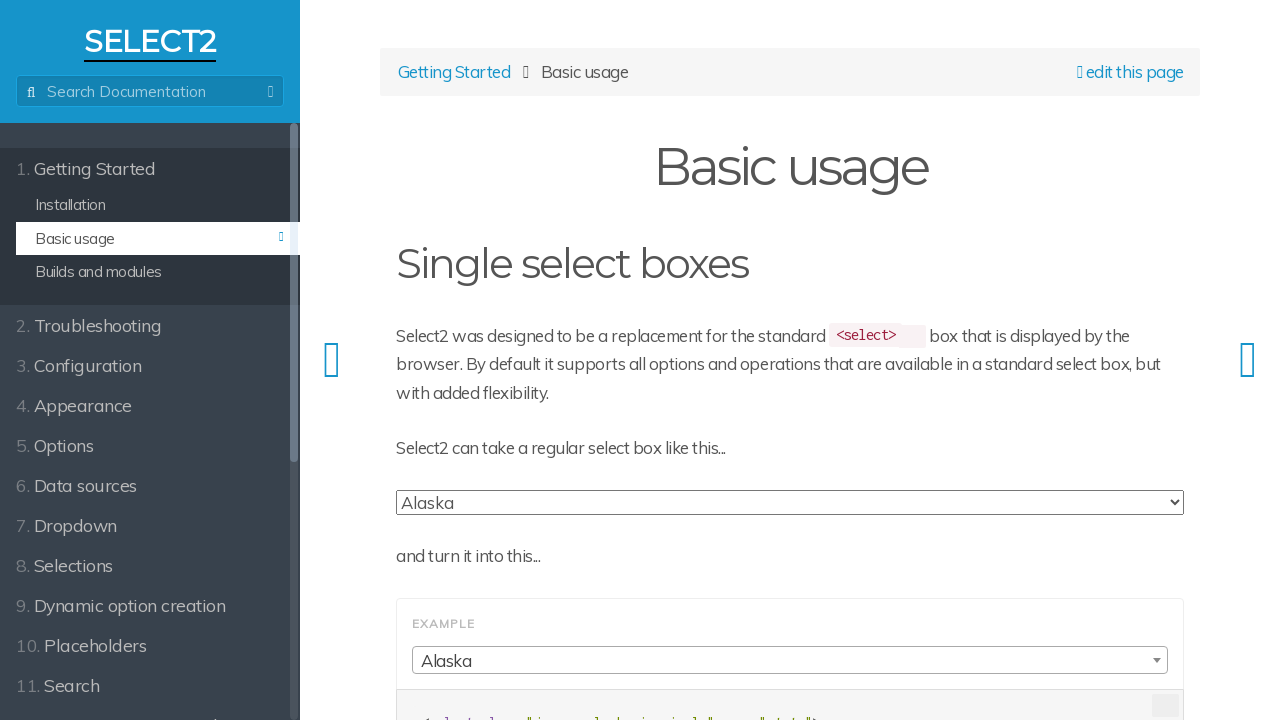

Selected Florida (FL) option via JavaScript in Select2
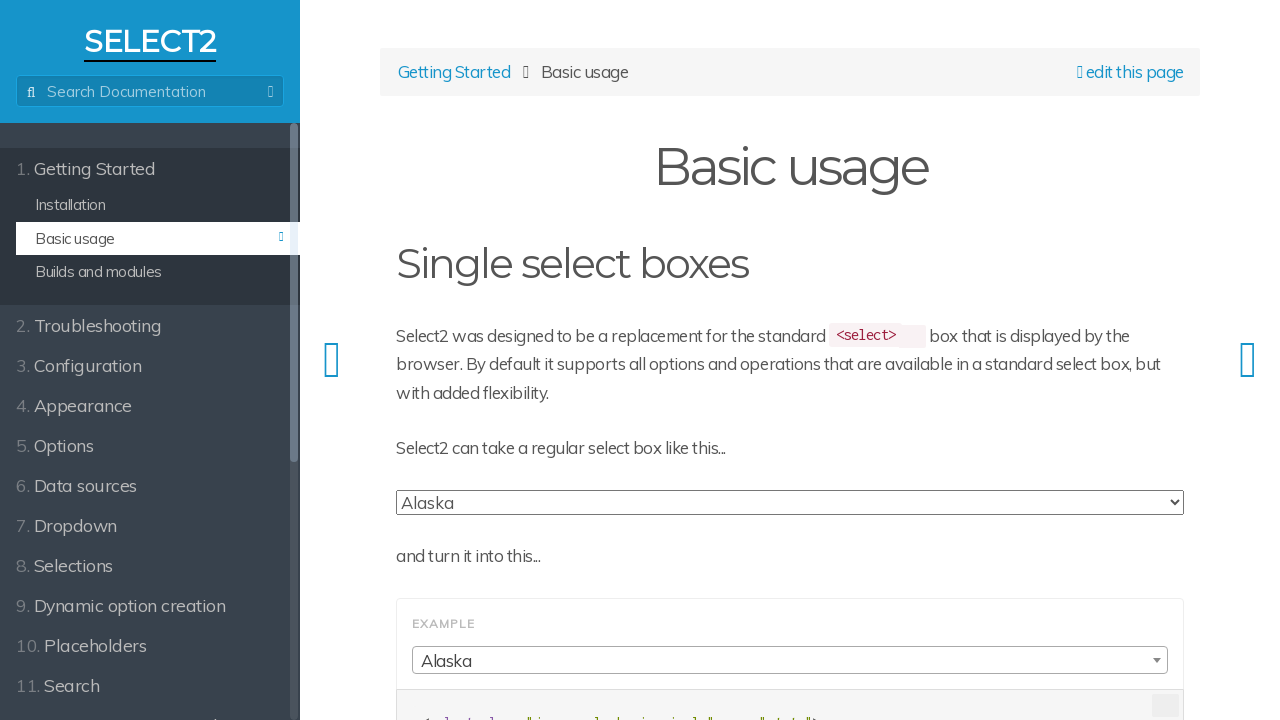

Waited 150ms for Select2 to process selection
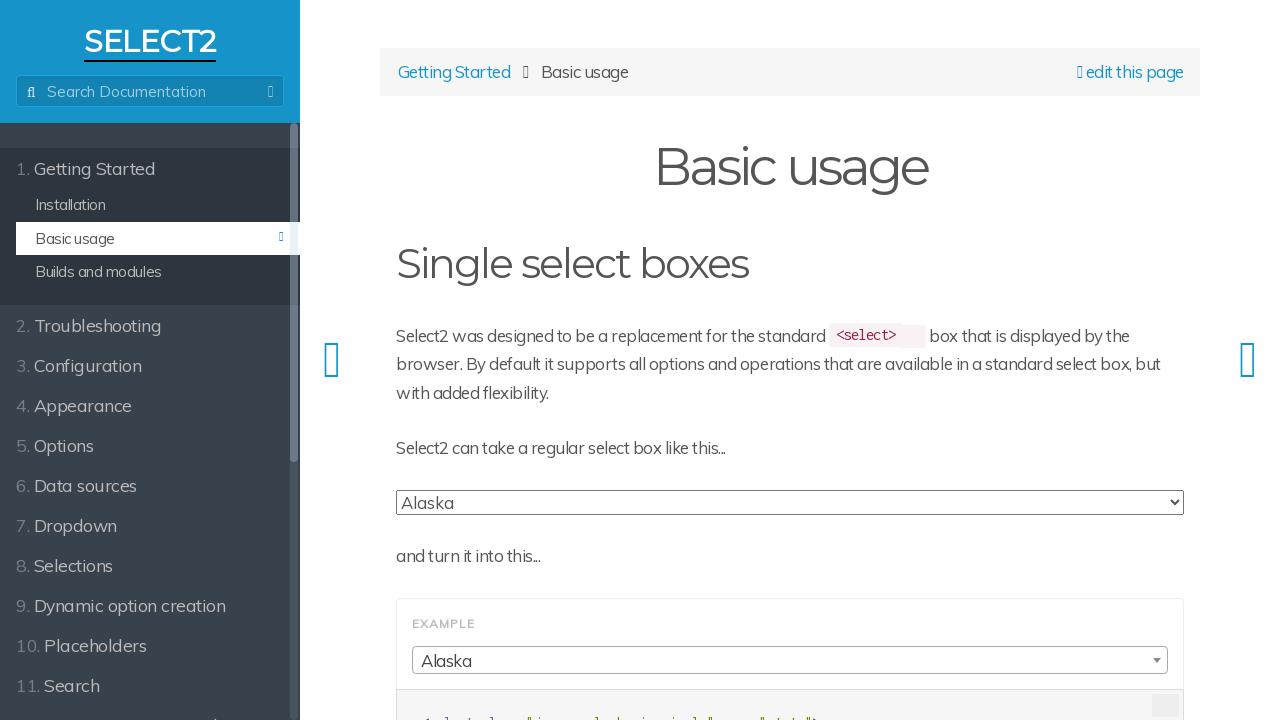

Clicked on dropdown arrow to open Select2 options at (1157, 660) on span.select2-selection__arrow
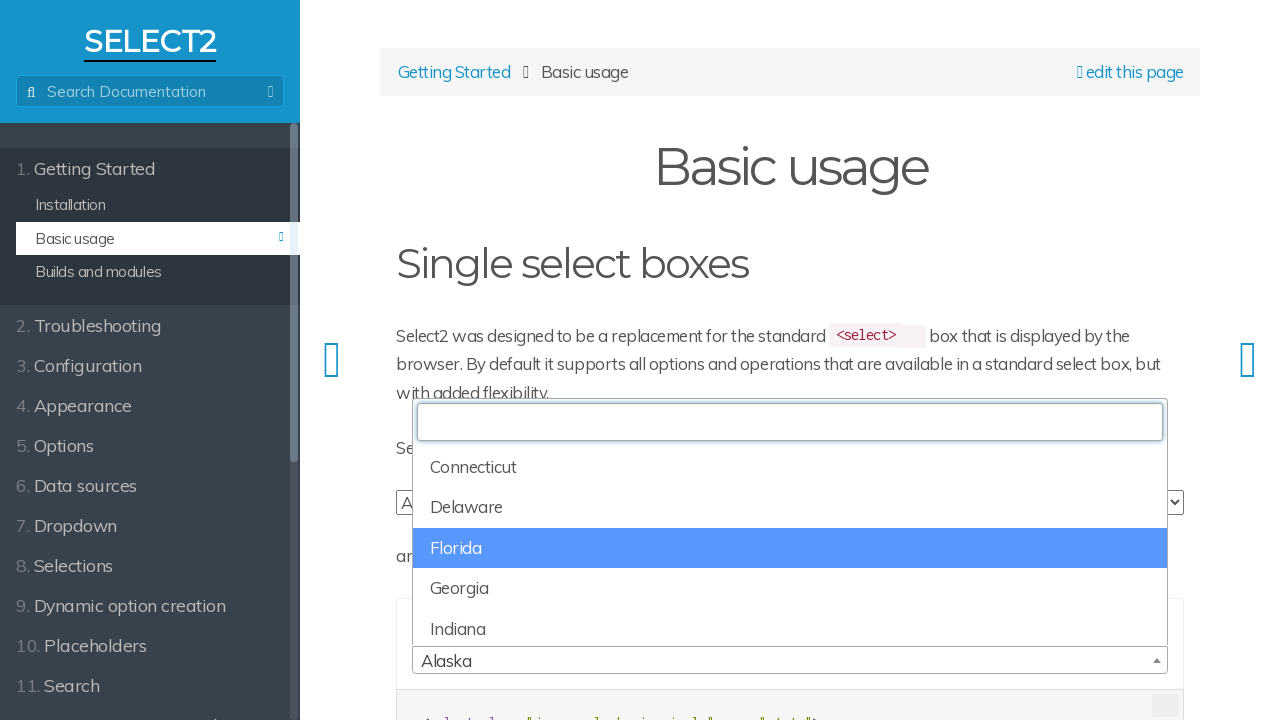

Select2 results dropdown became visible
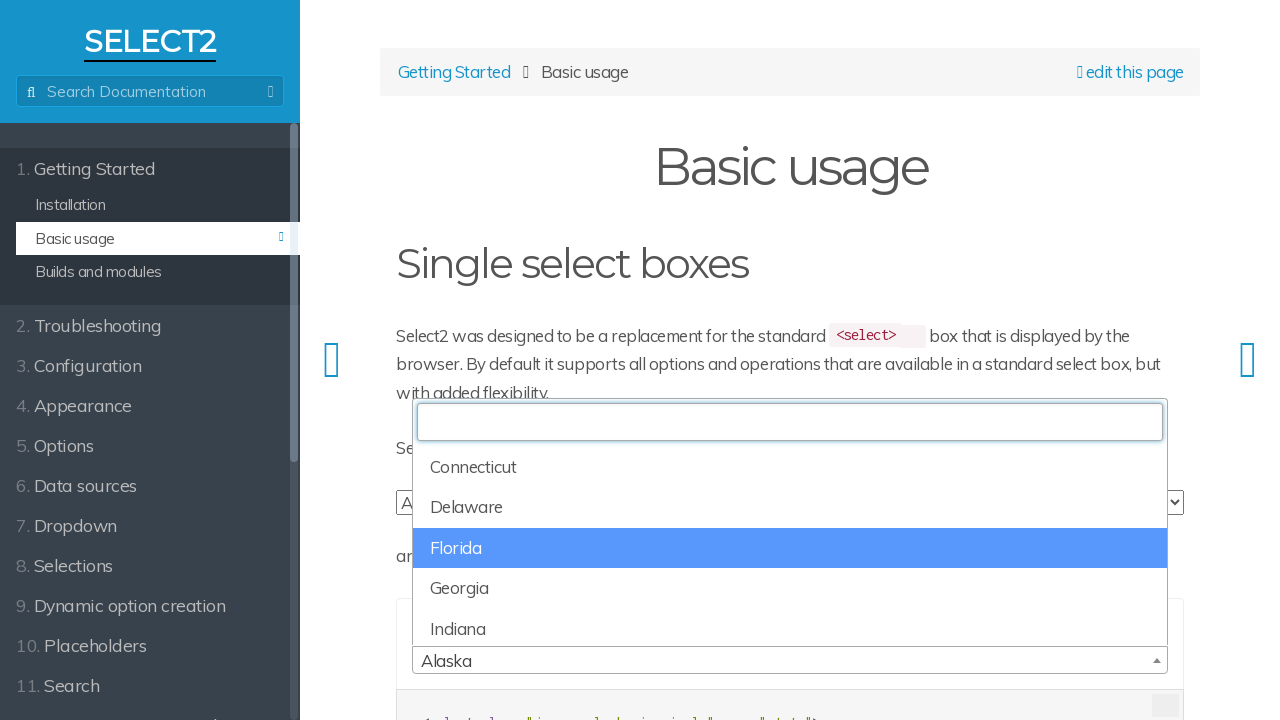

Waited 150ms for results to fully render
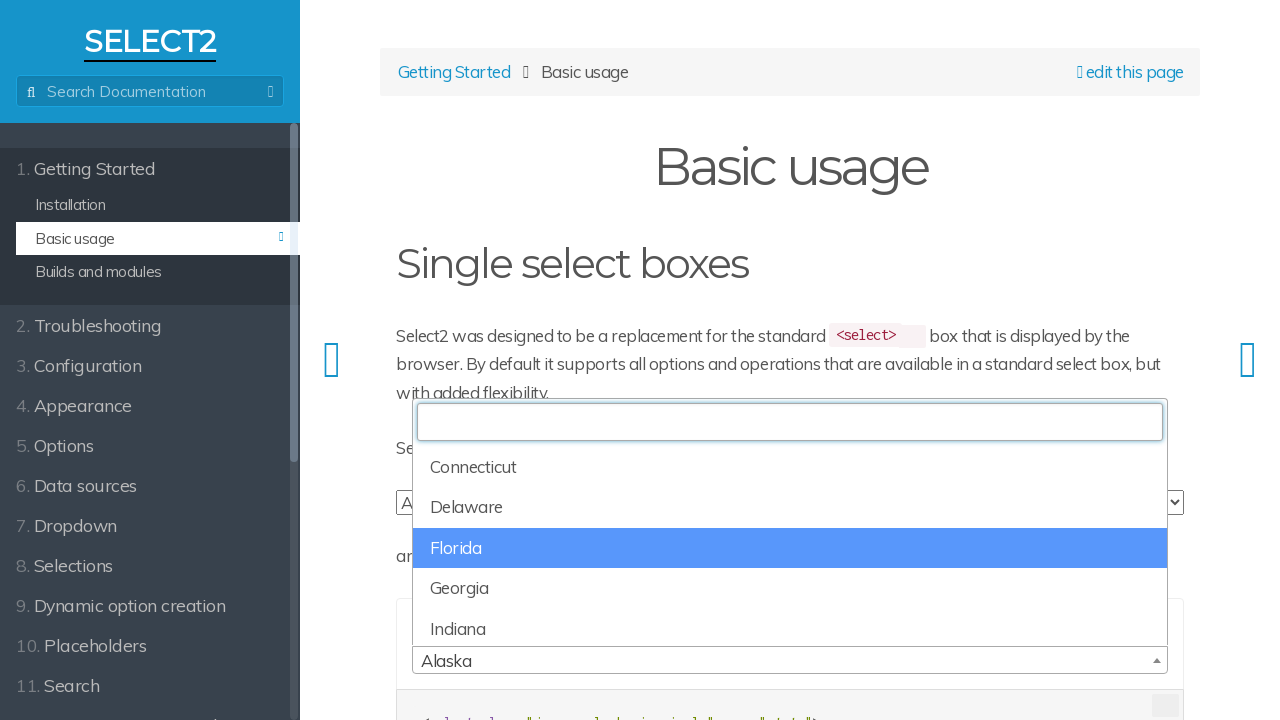

Clicked on highlighted result option in dropdown at (790, 548) on li.select2-results__option.select2-results__option--highlighted
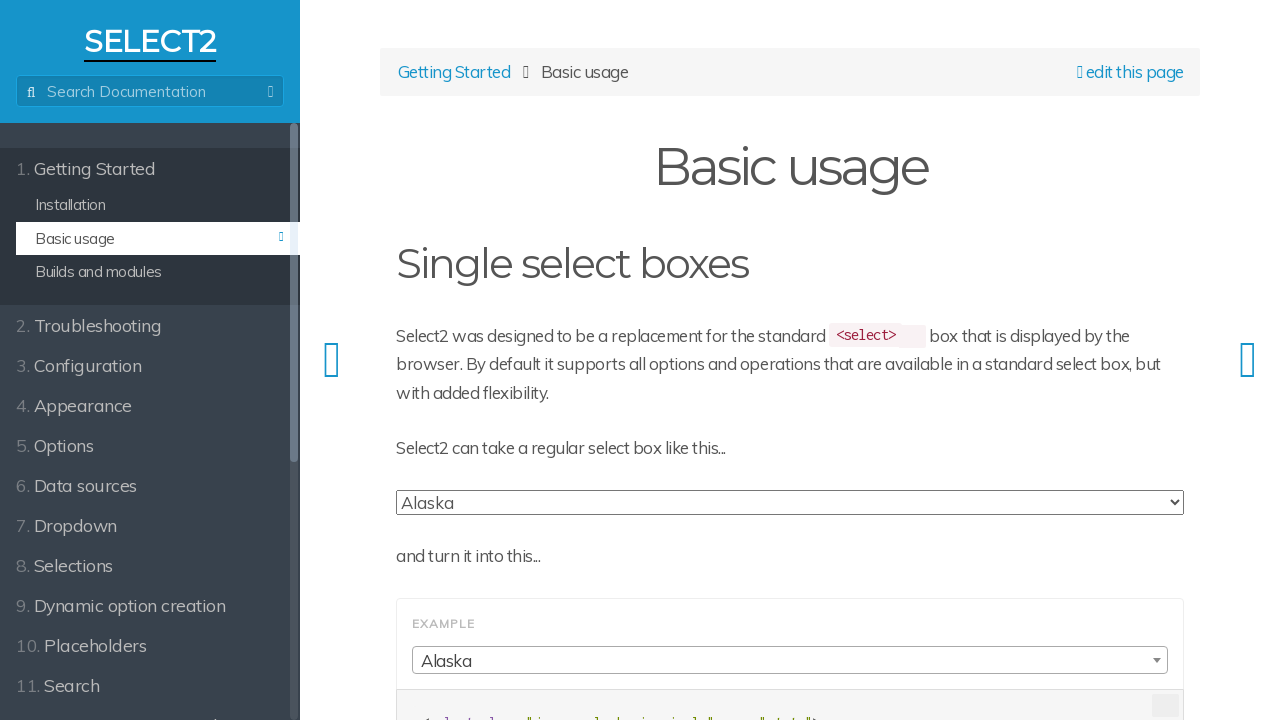

Waited 150ms for selection to complete
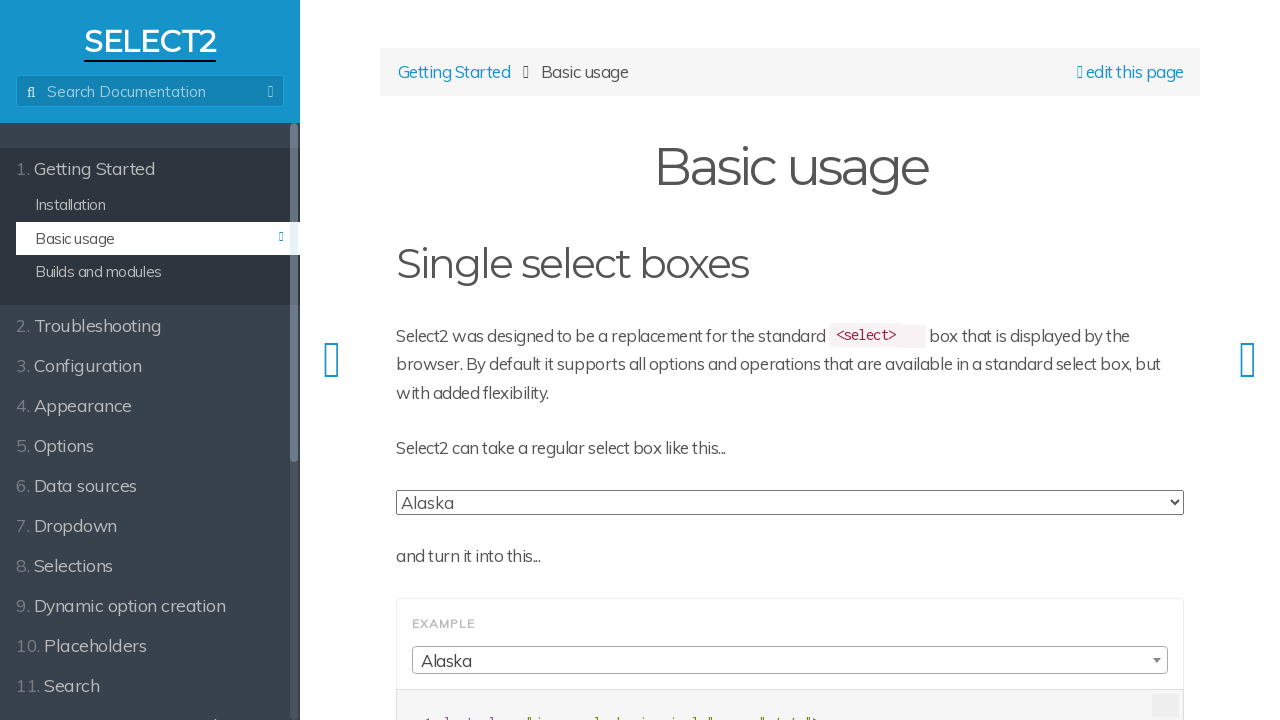

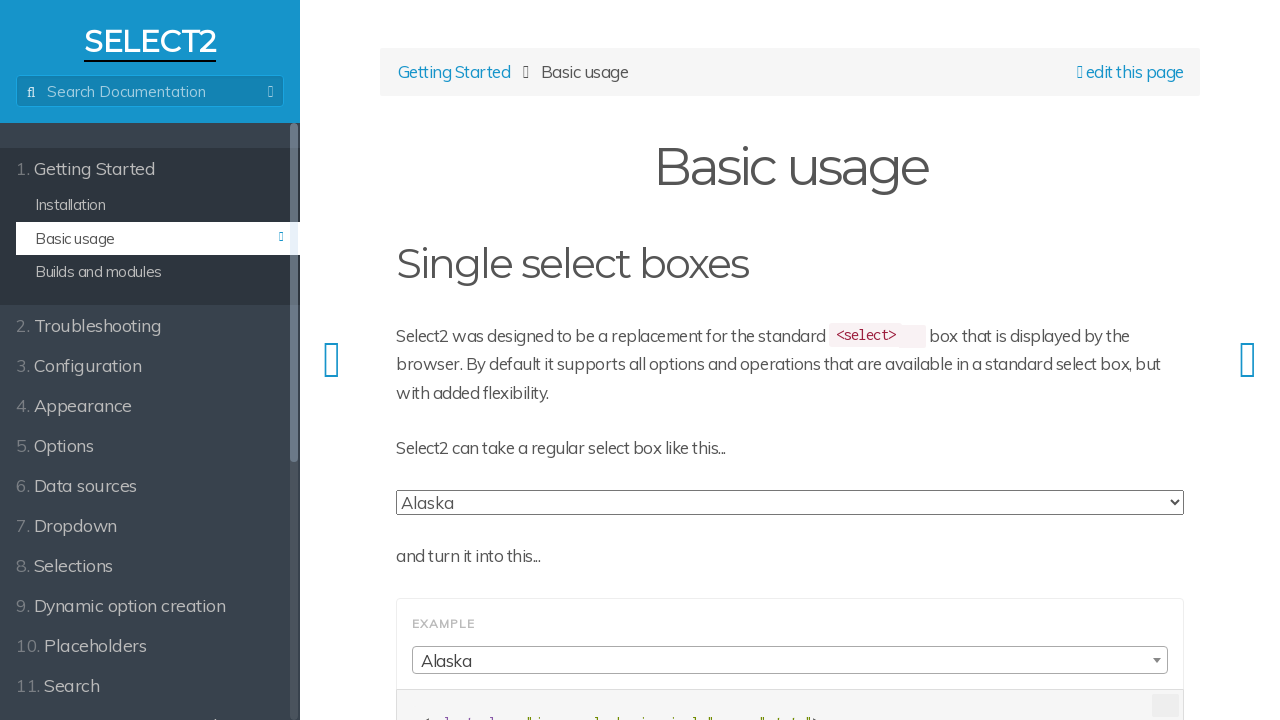